Tests marking individual items as complete by checking their checkboxes

Starting URL: https://demo.playwright.dev/todomvc

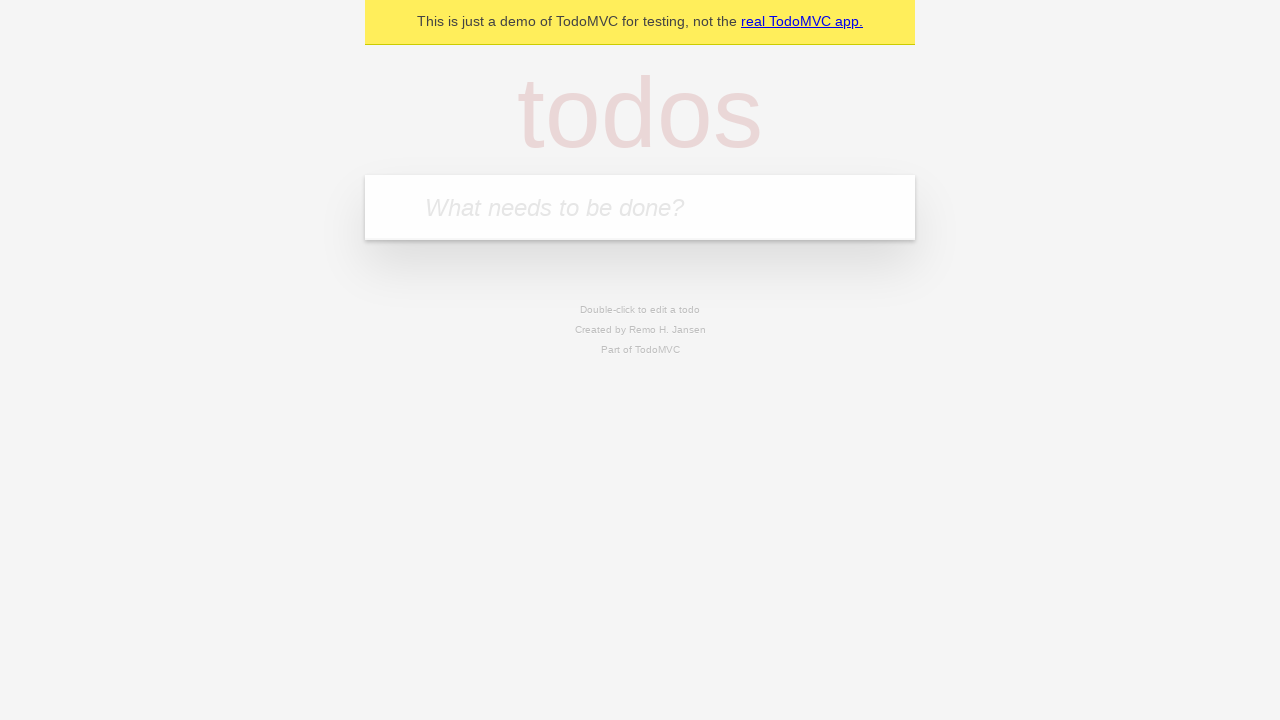

Located the 'What needs to be done?' input field
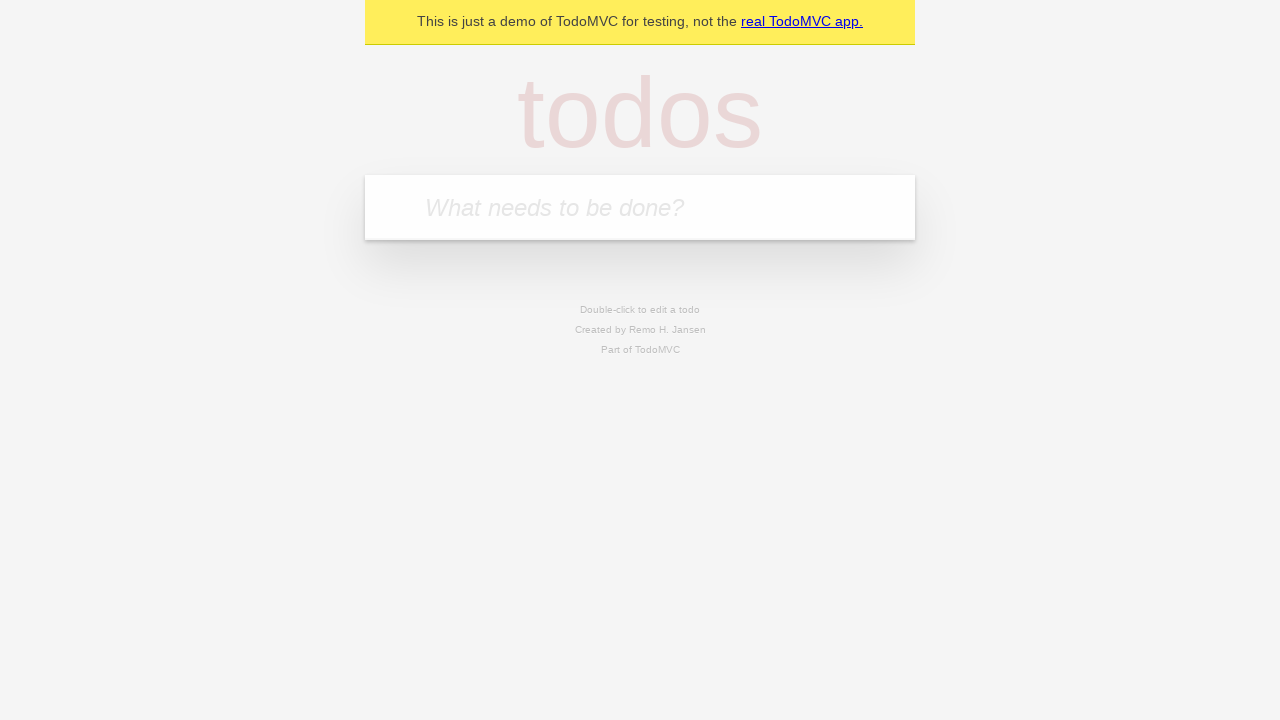

Filled input with 'buy some cheese' on internal:attr=[placeholder="What needs to be done?"i]
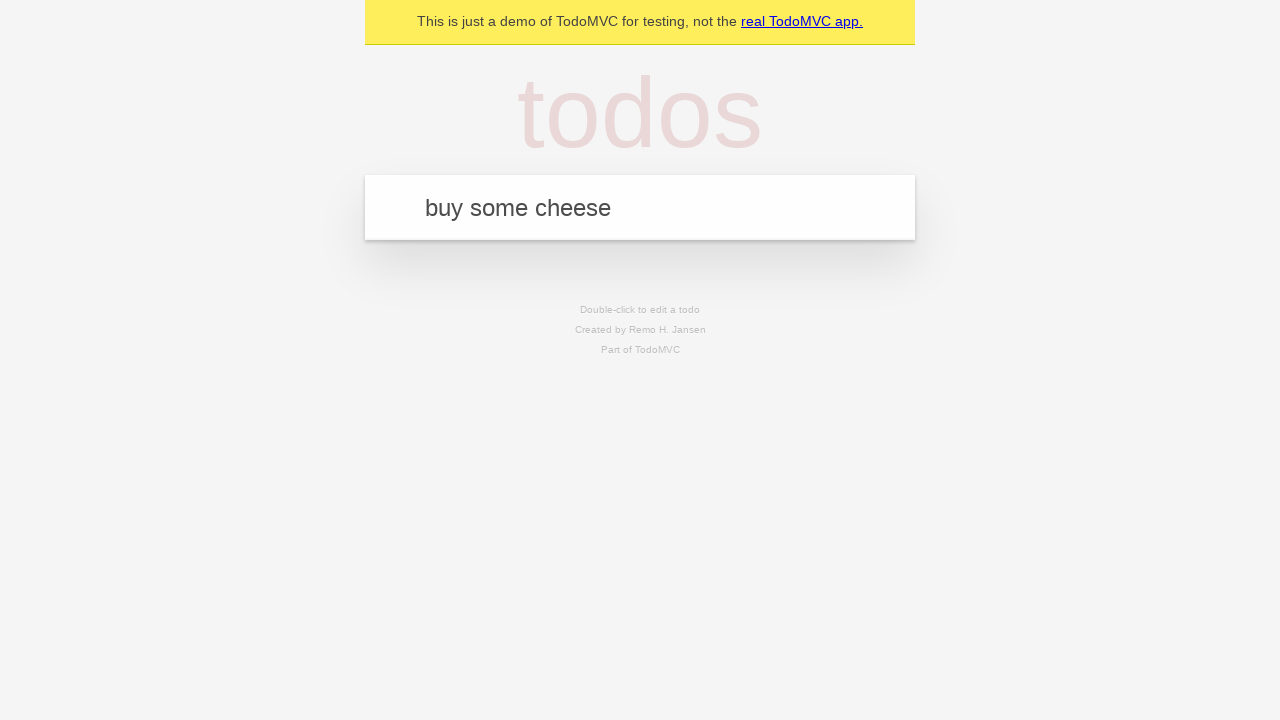

Pressed Enter to create first todo item on internal:attr=[placeholder="What needs to be done?"i]
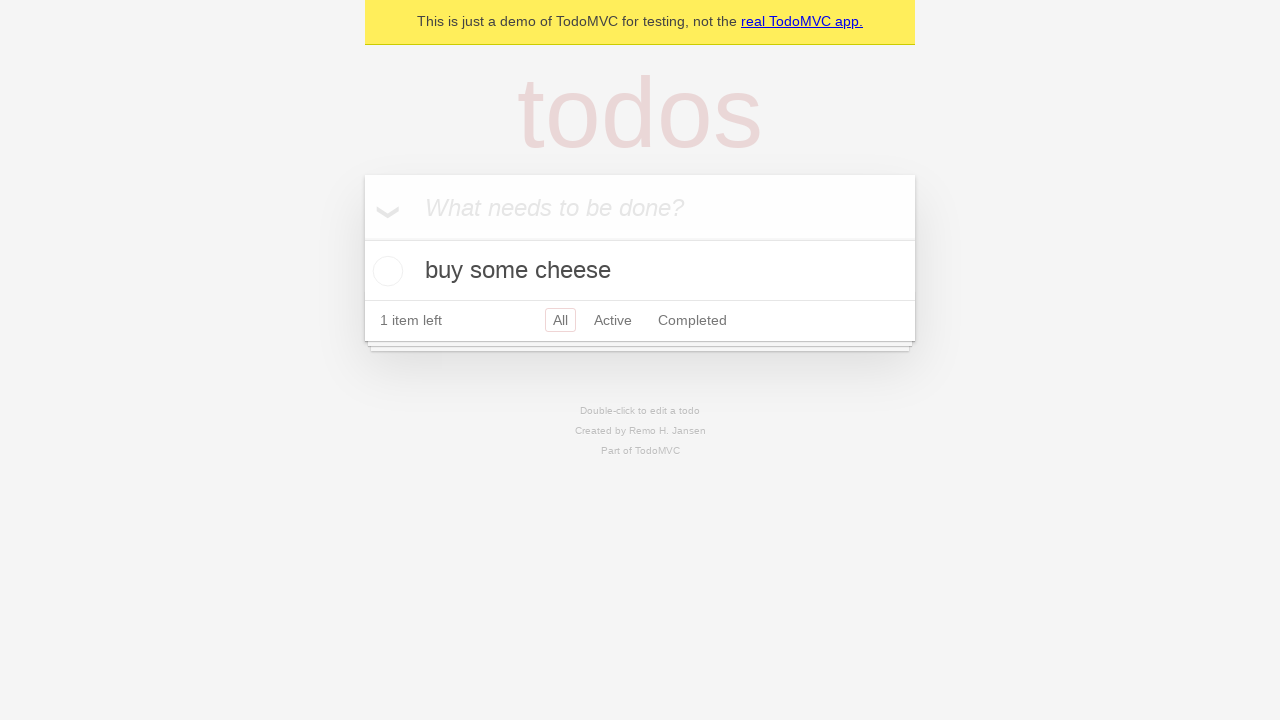

Filled input with 'feed the cat' on internal:attr=[placeholder="What needs to be done?"i]
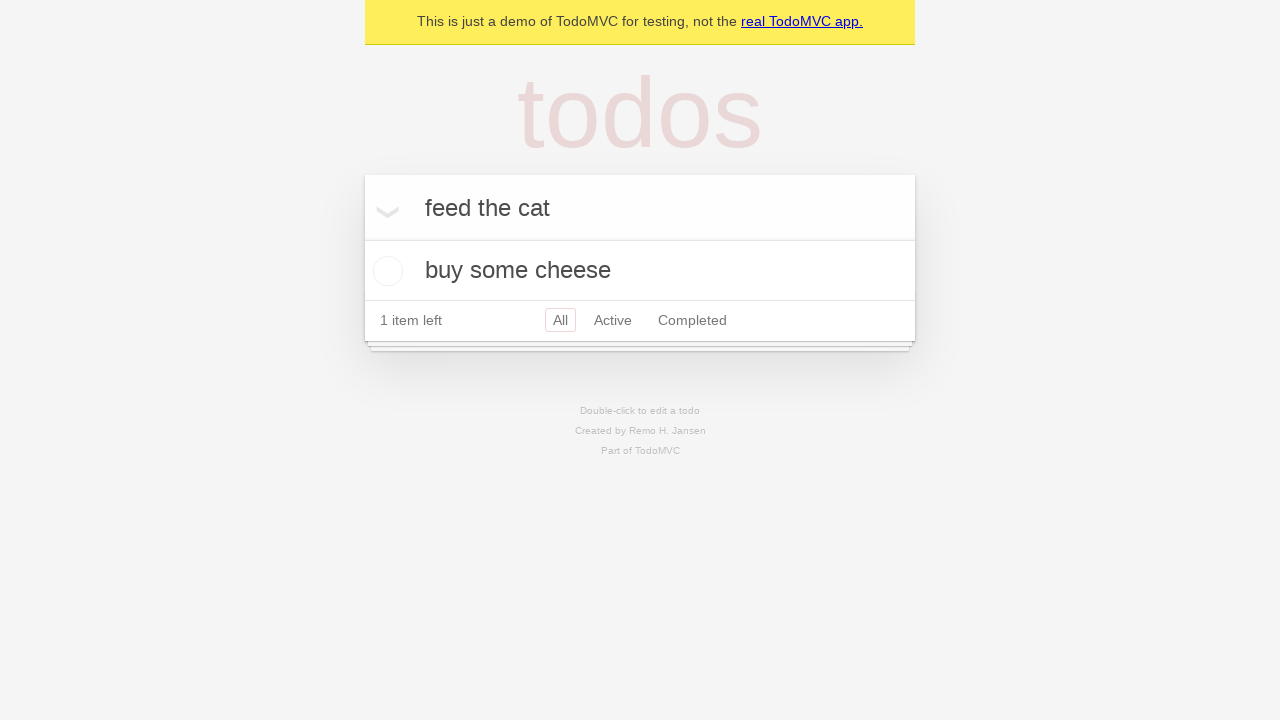

Pressed Enter to create second todo item on internal:attr=[placeholder="What needs to be done?"i]
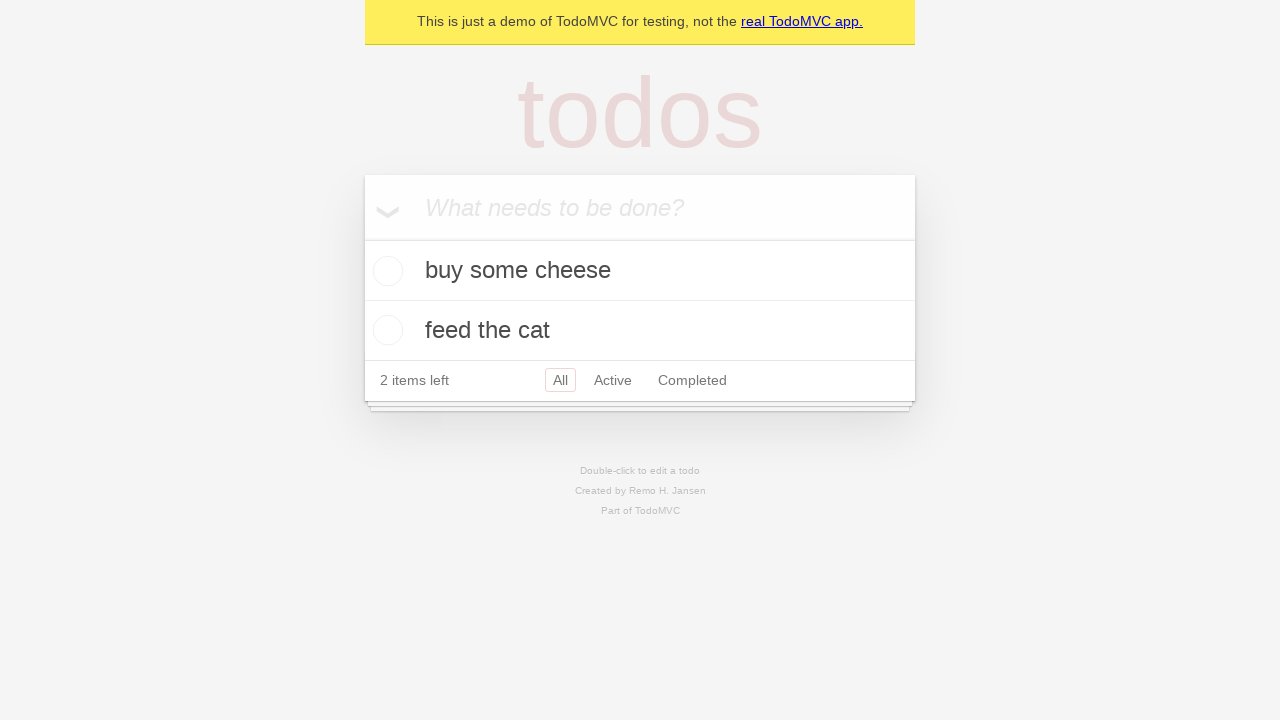

Waited for both todo items to be created
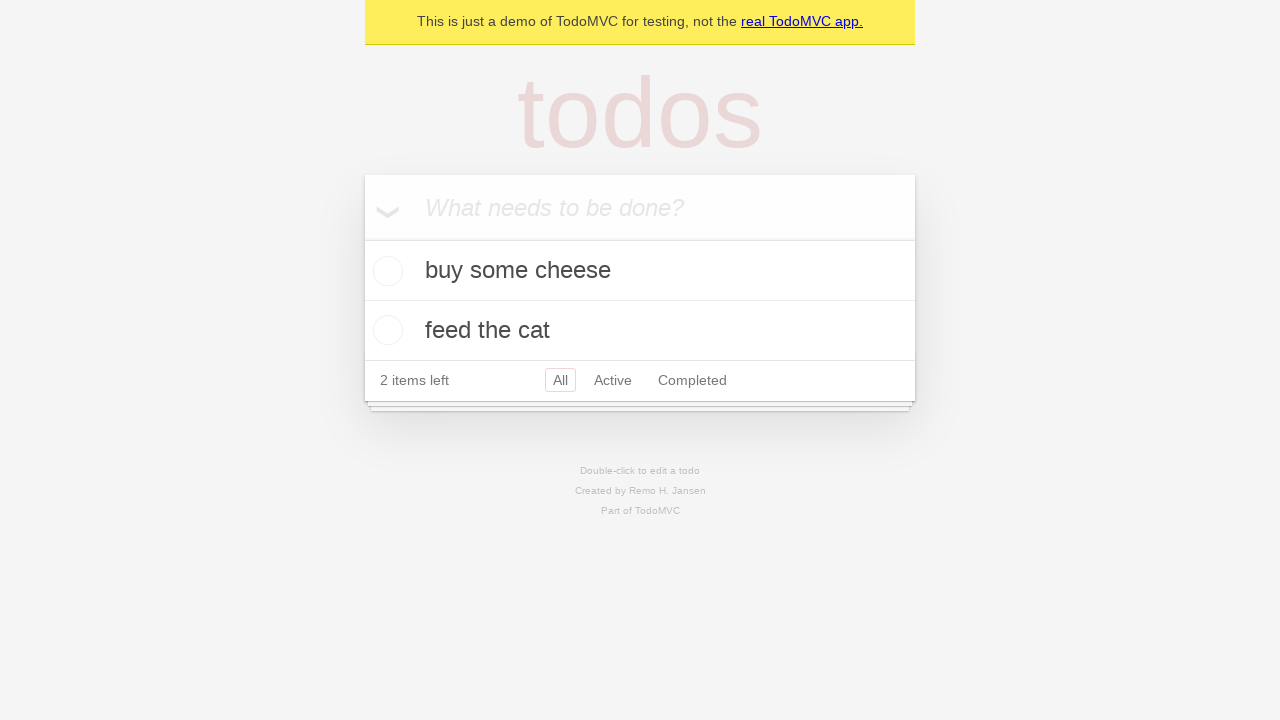

Located first todo item
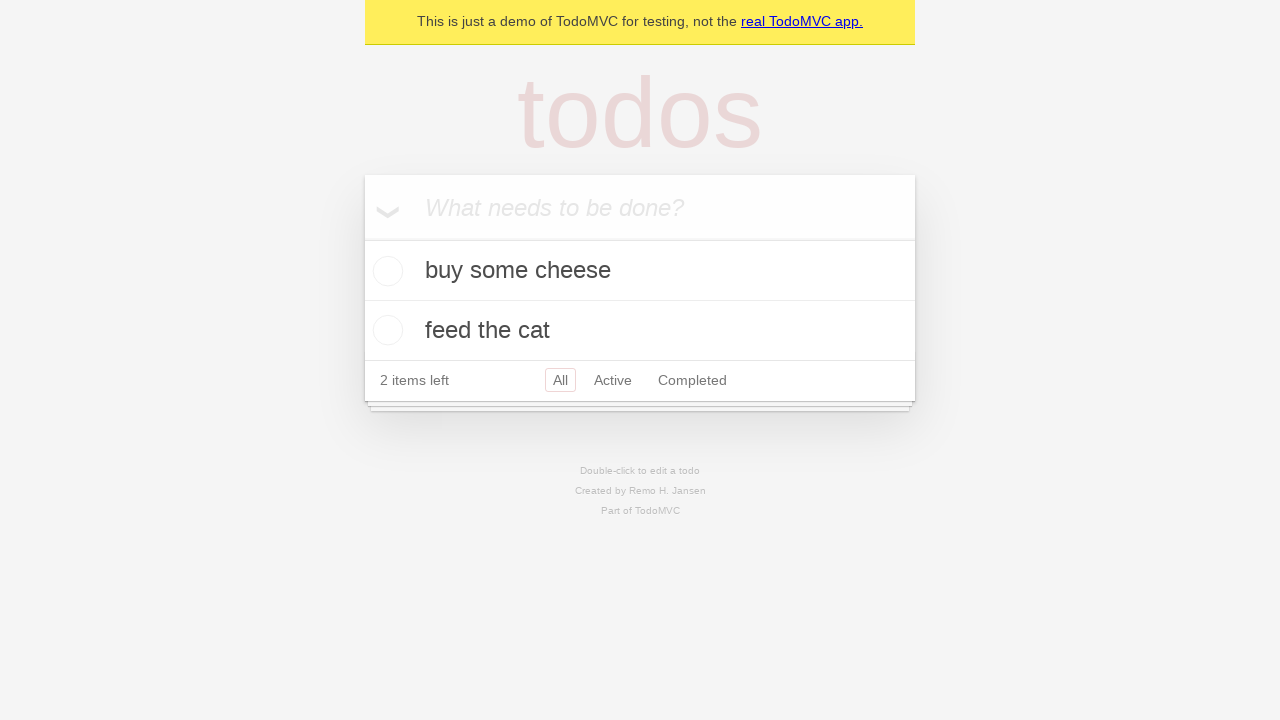

Checked the checkbox for first todo item 'buy some cheese' at (385, 271) on internal:testid=[data-testid="todo-item"s] >> nth=0 >> internal:role=checkbox
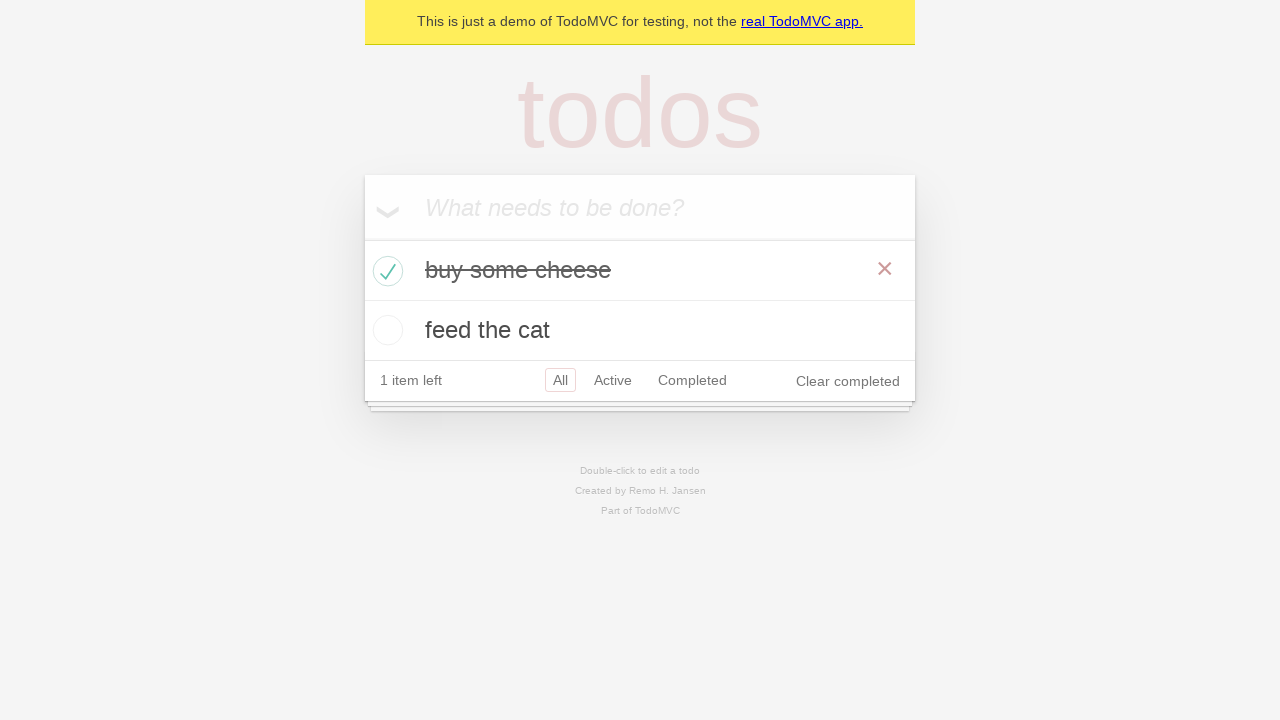

Located second todo item
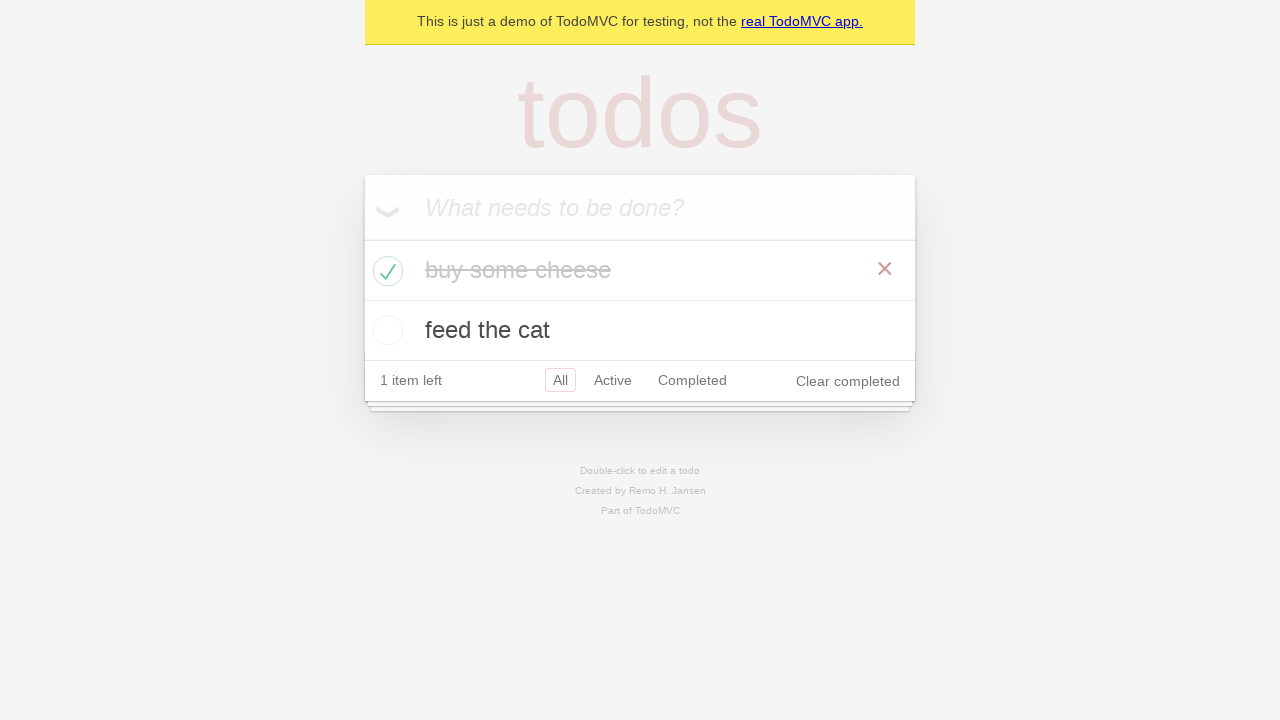

Checked the checkbox for second todo item 'feed the cat' at (385, 330) on internal:testid=[data-testid="todo-item"s] >> nth=1 >> internal:role=checkbox
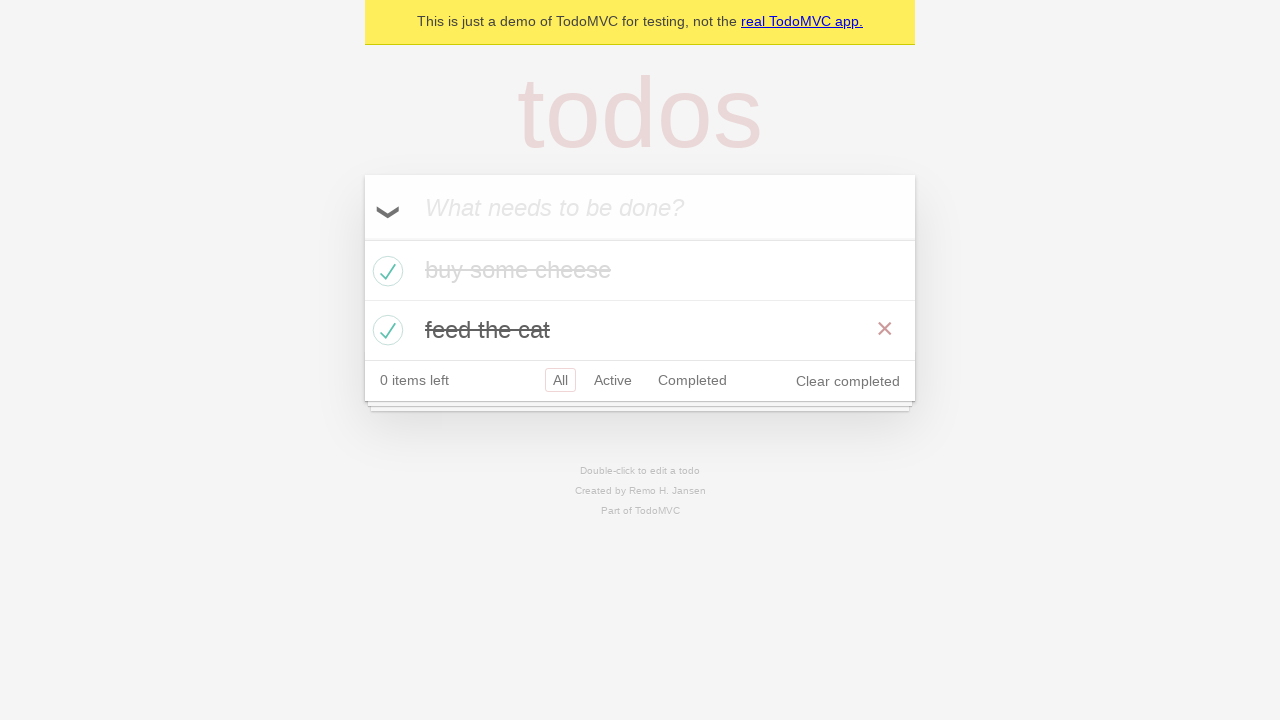

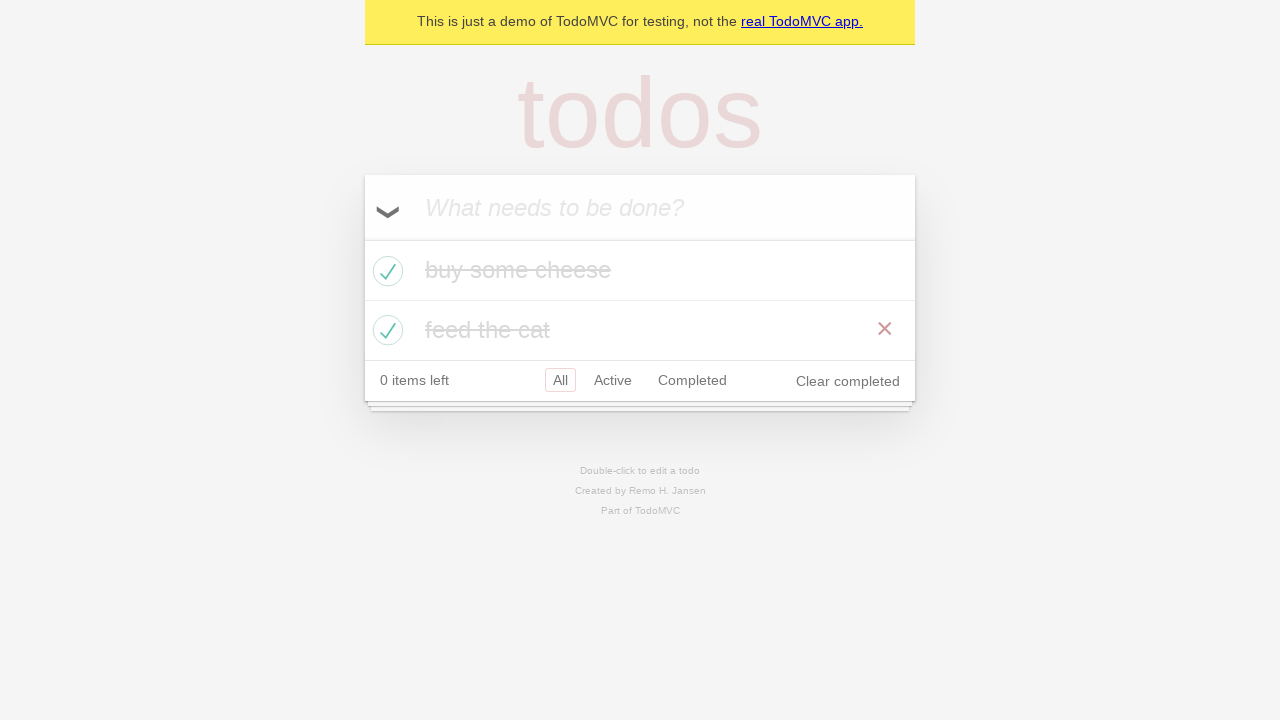